Tests filling only the required first textarea and submitting the form, then verifying the result

Starting URL: https://www.qa-practice.com/elements/textarea/textareas

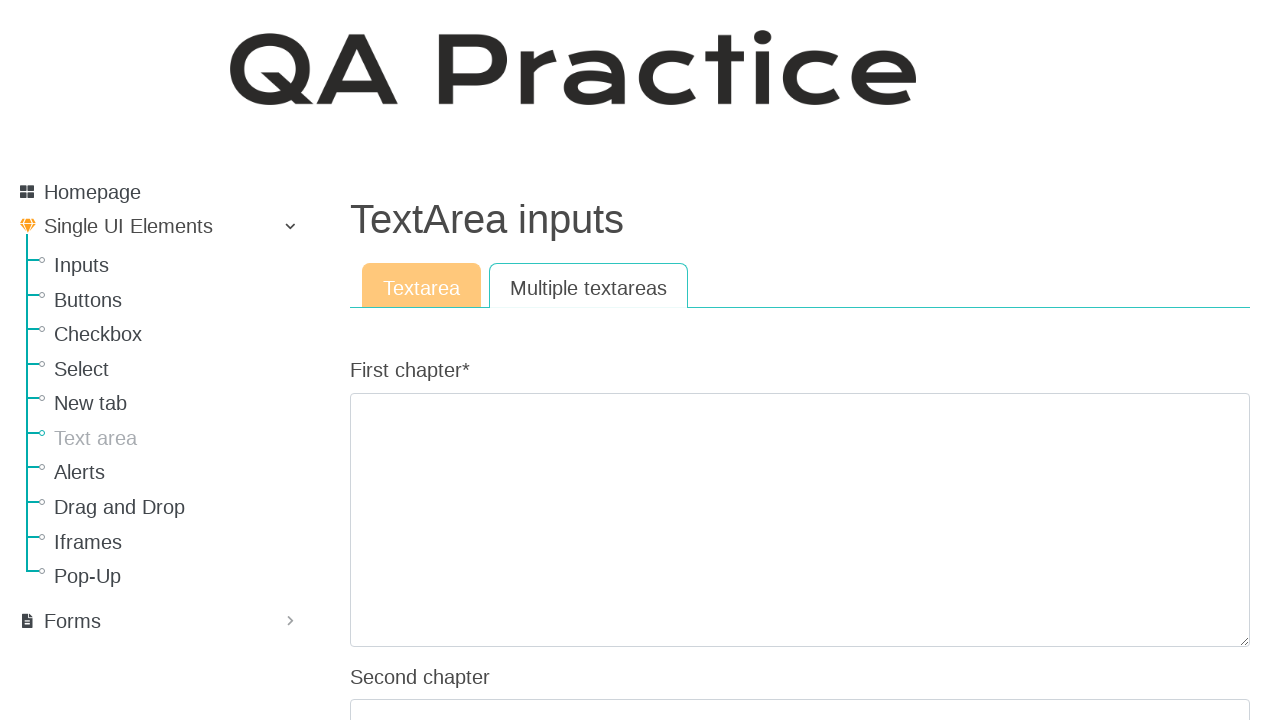

Filled the required first textarea with test content on textarea >> nth=0
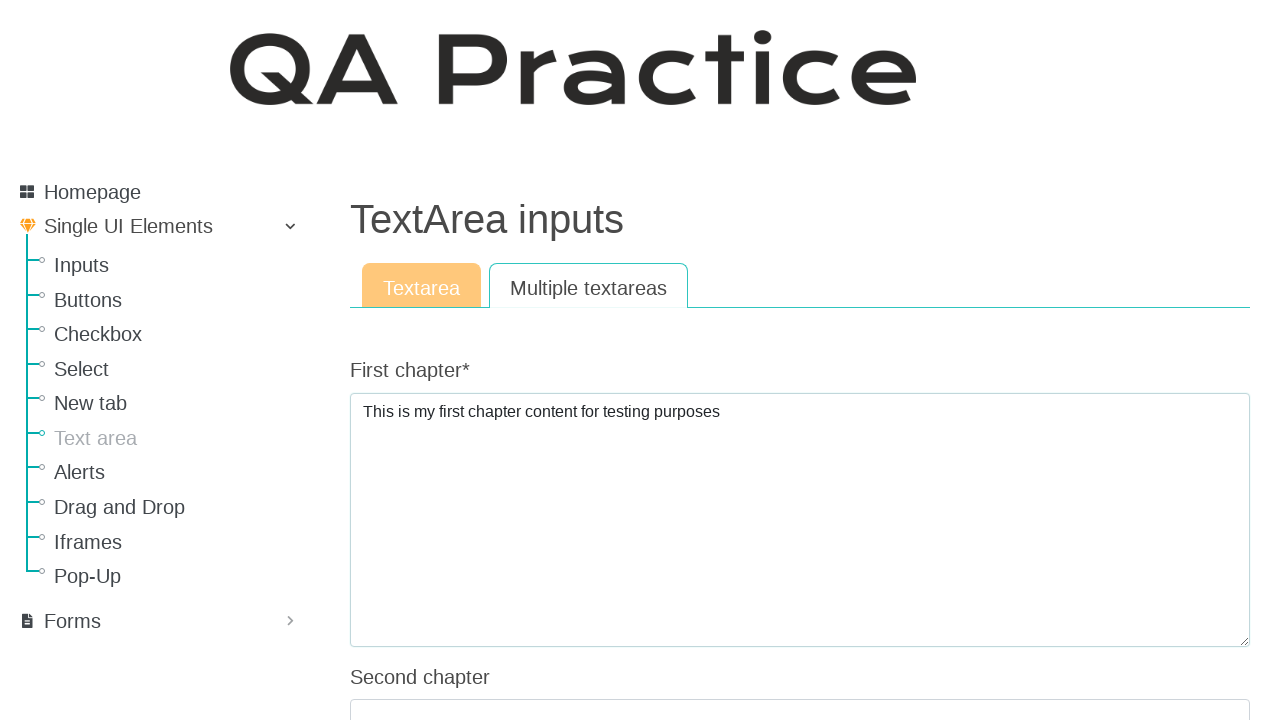

Clicked the submit button to submit the form at (388, 361) on input[type='submit'], button[type='submit']
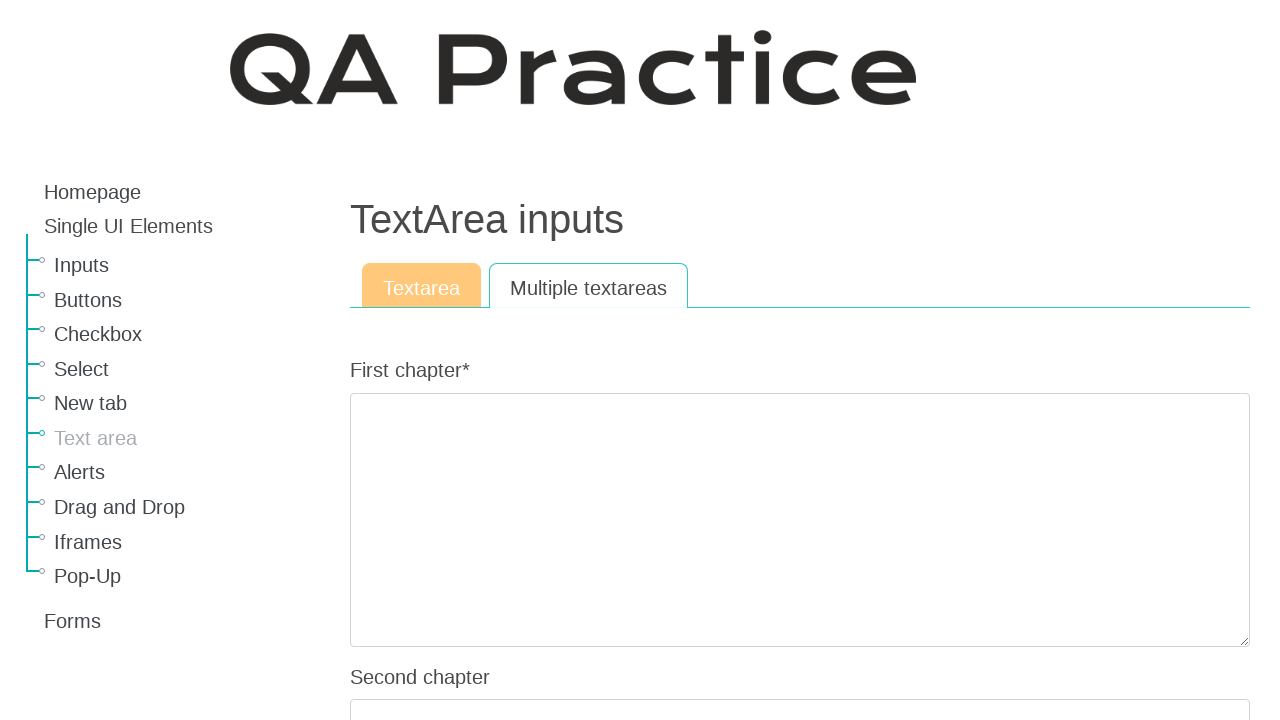

Form submission result page loaded
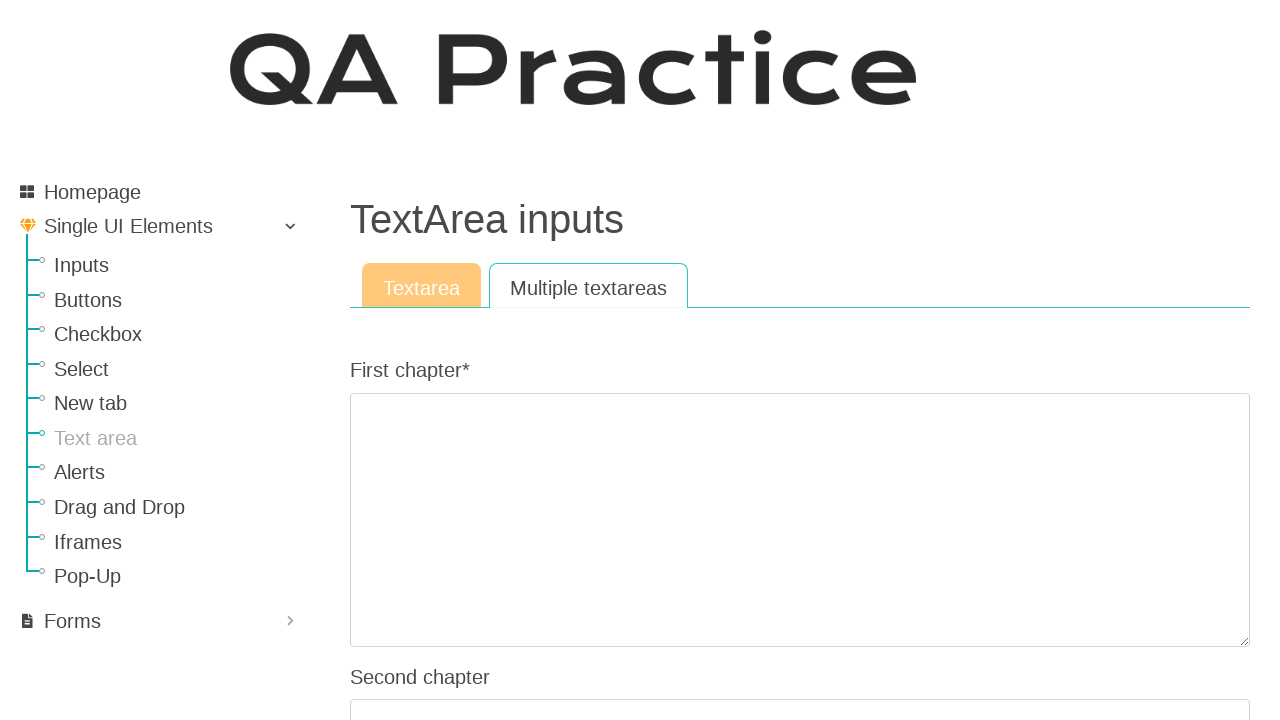

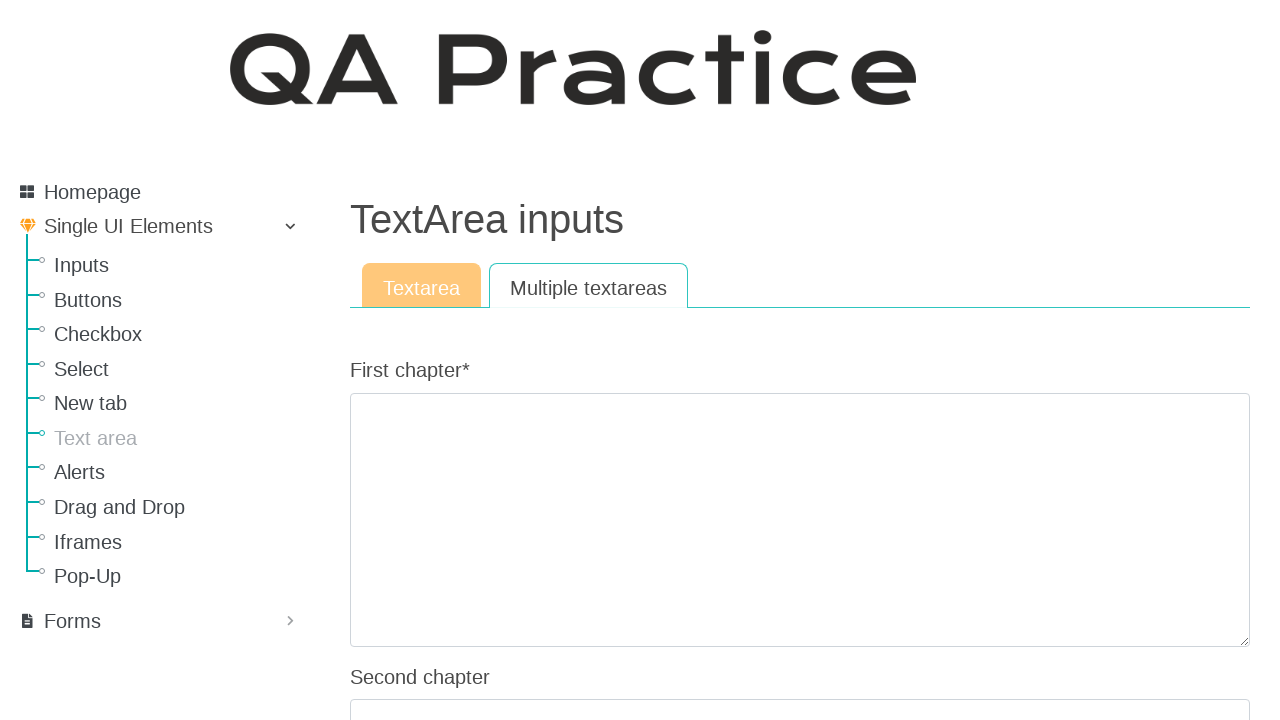